Tests double-click functionality on a button element on the DemoQA buttons page

Starting URL: https://demoqa.com/buttons

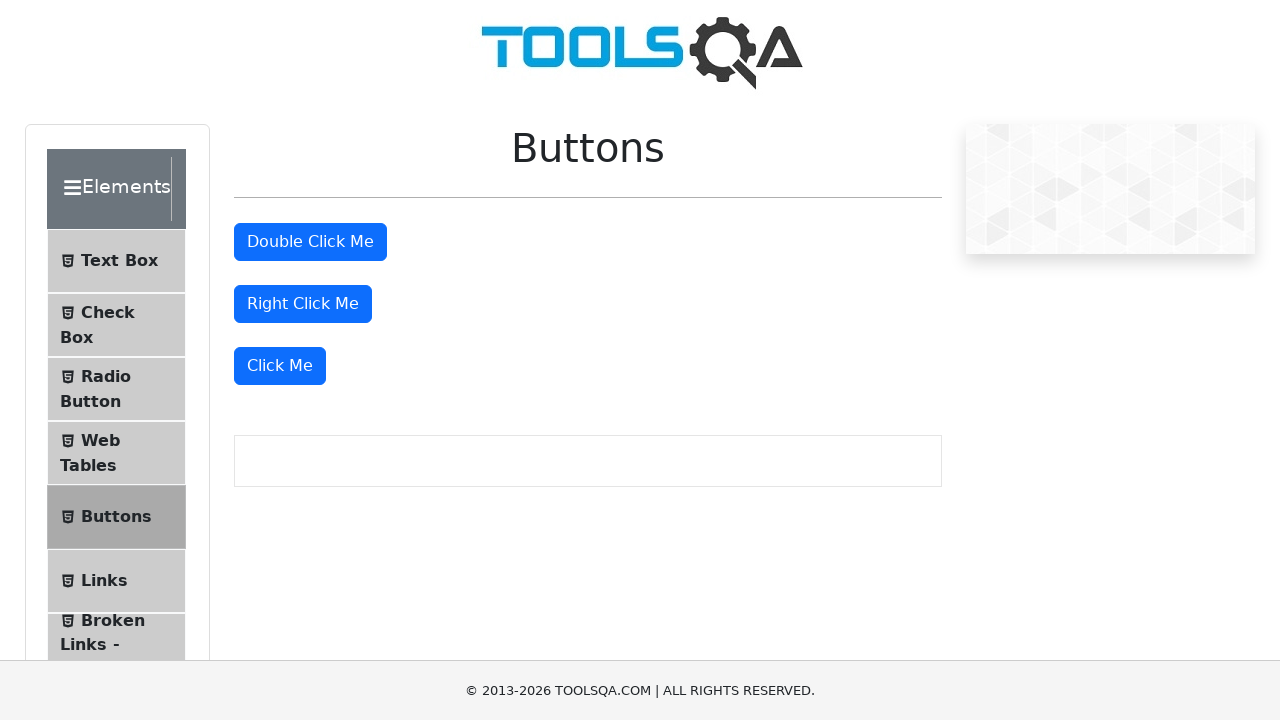

Double-clicked the double-click button on DemoQA buttons page at (310, 242) on #doubleClickBtn
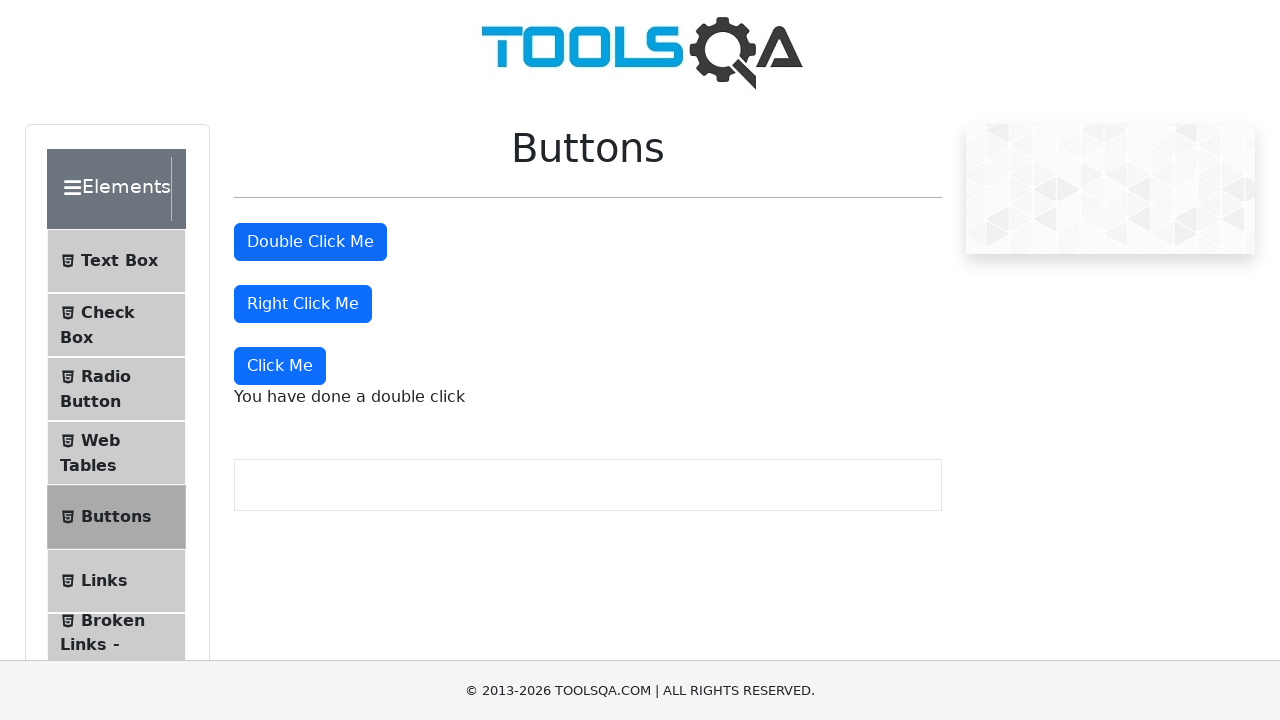

Double-click result message appeared
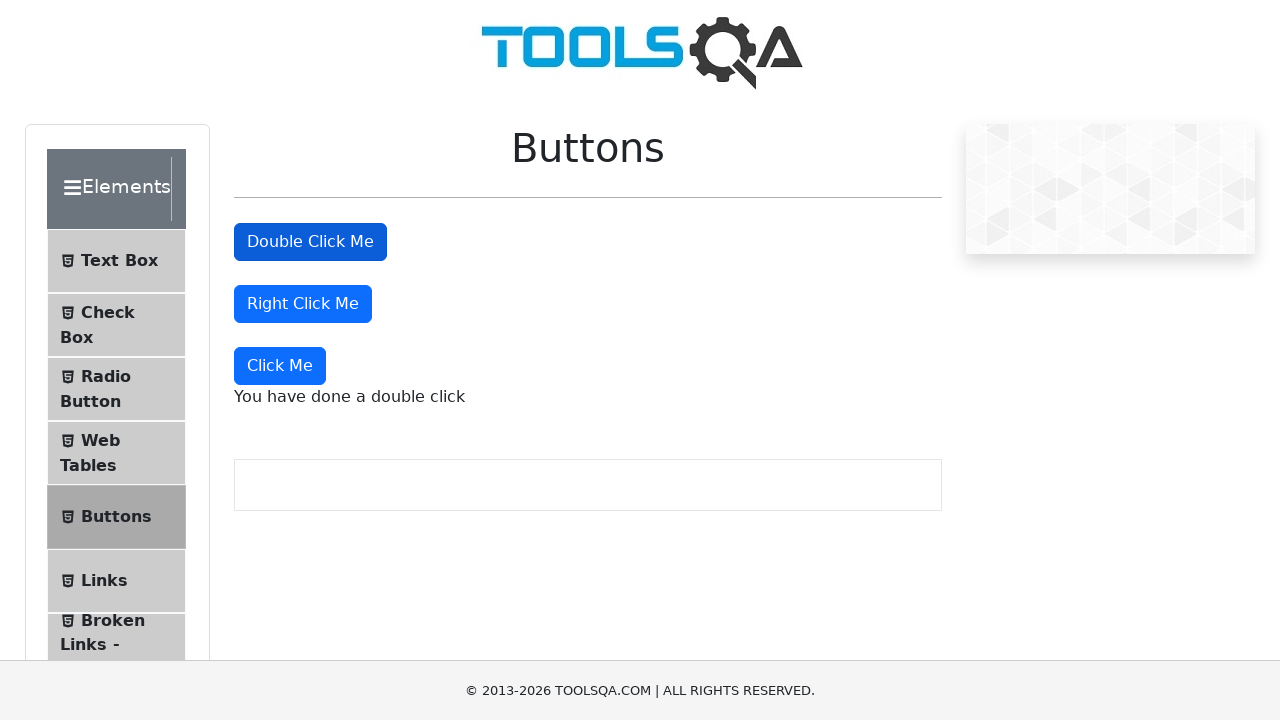

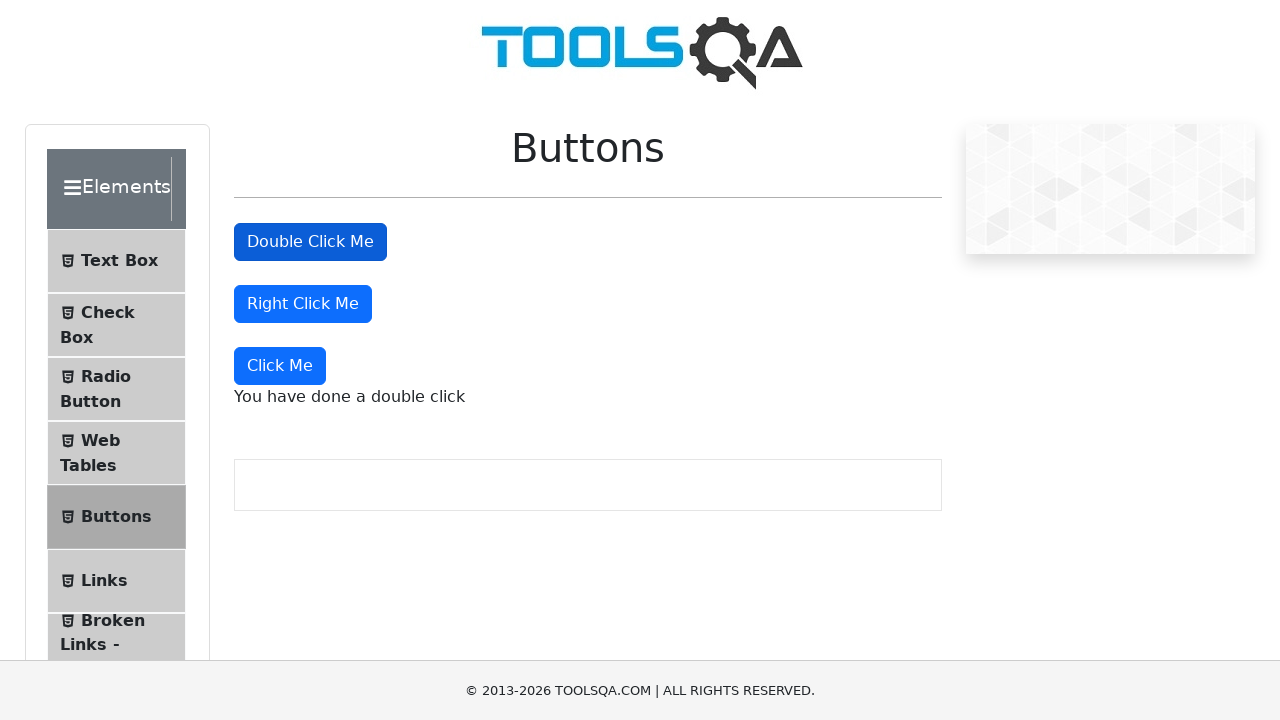